Tests page scrolling functionality by scrolling the main window and a fixed-header table element on an automation practice page, then verifies the table content is visible.

Starting URL: https://rahulshettyacademy.com/AutomationPractice/

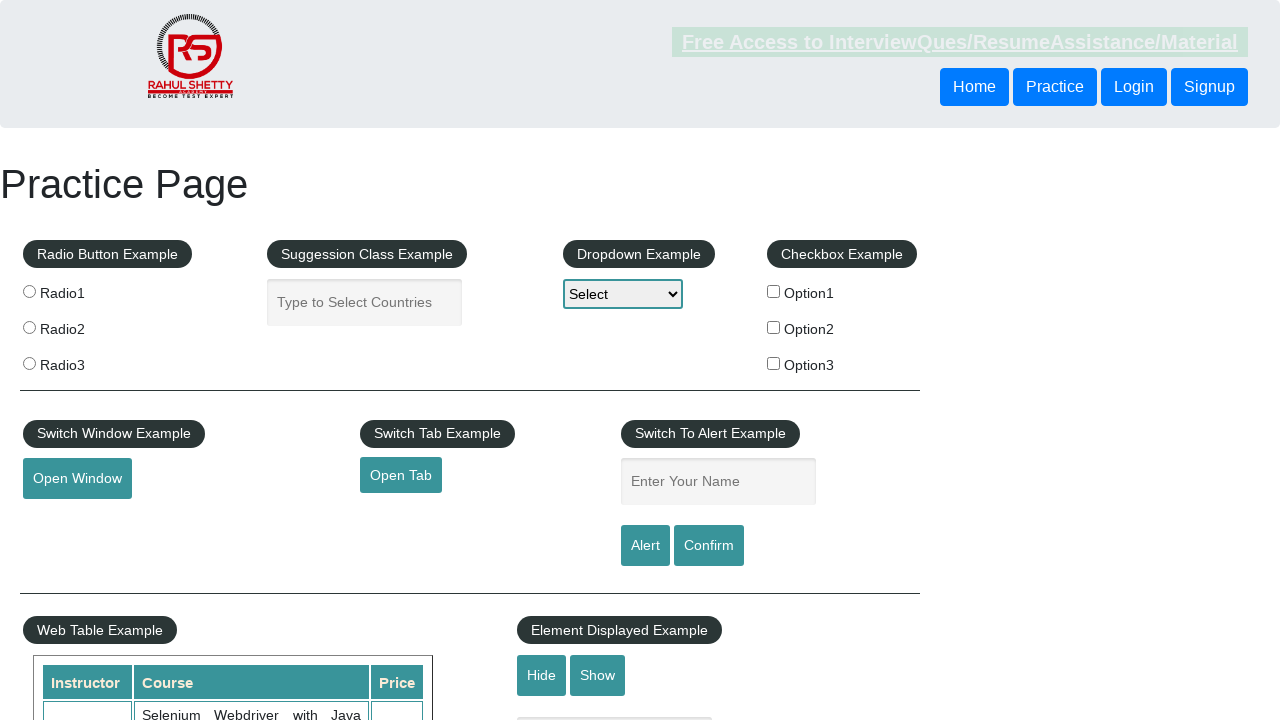

Scrolled main window down by 500 pixels
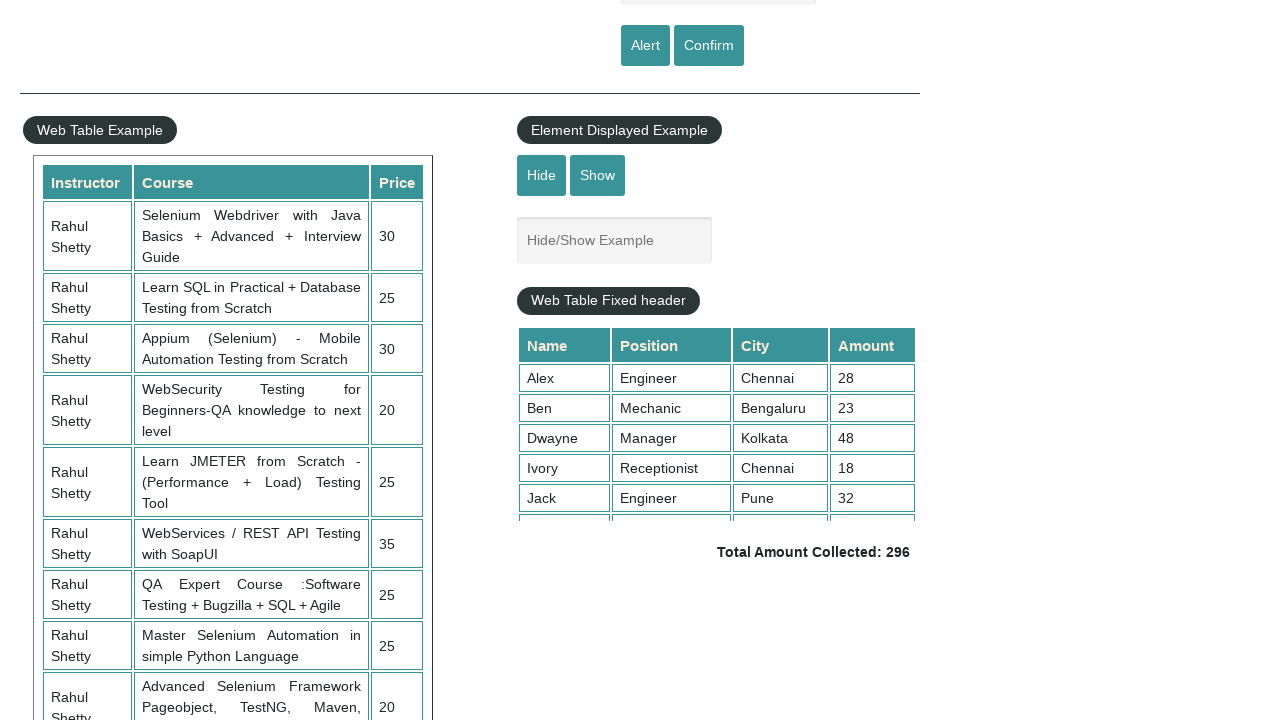

Scrolled fixed-header table element down by 500 pixels
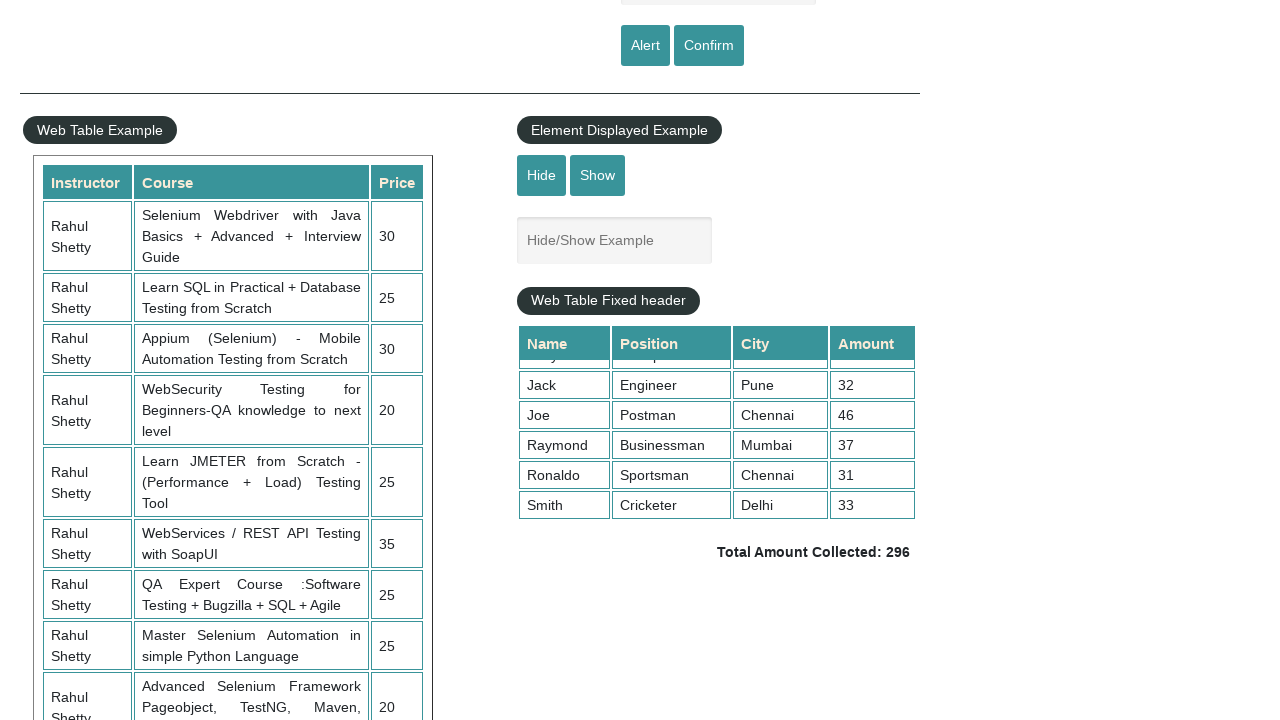

Waited for table cells to be present in DOM
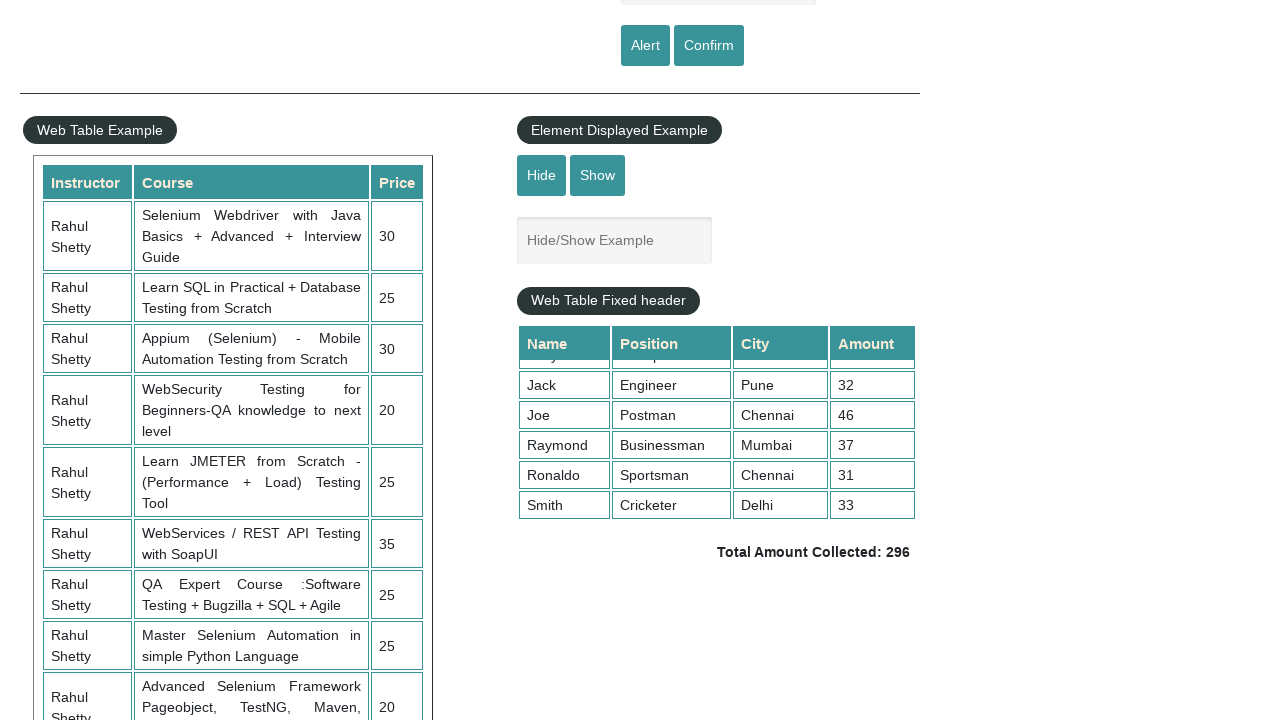

Located first column cells in product table
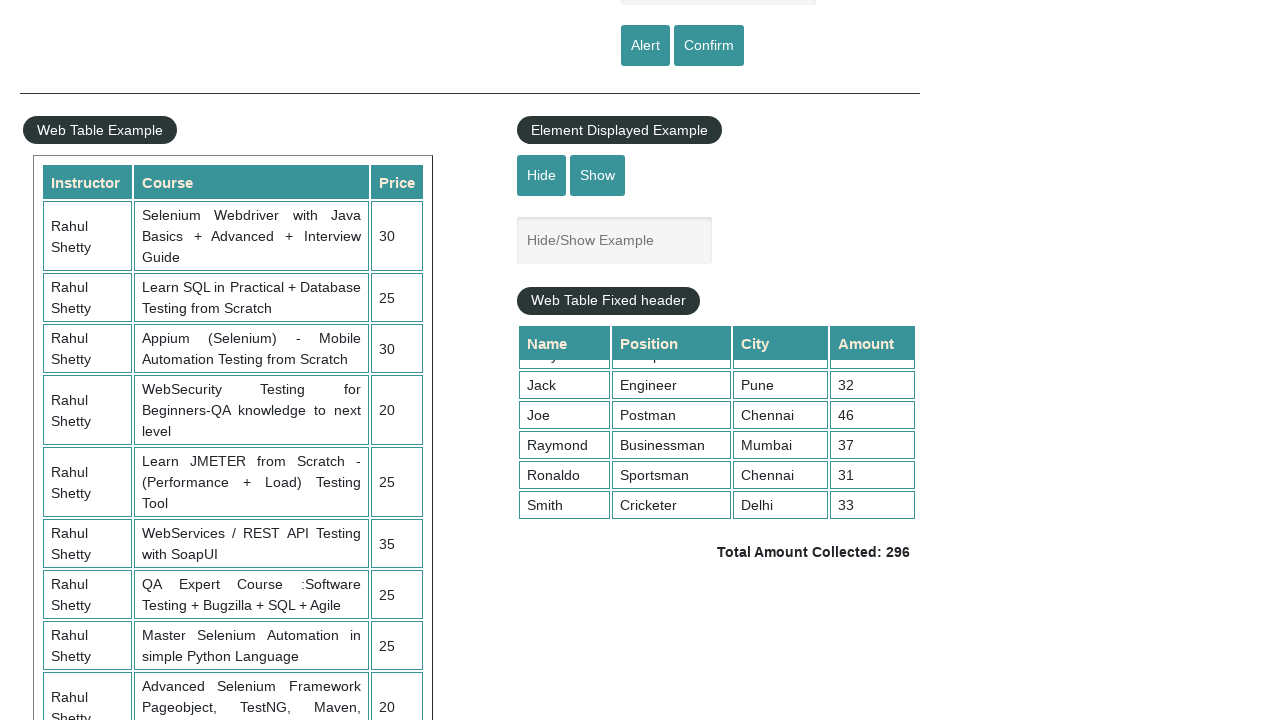

Verified first table cell is visible
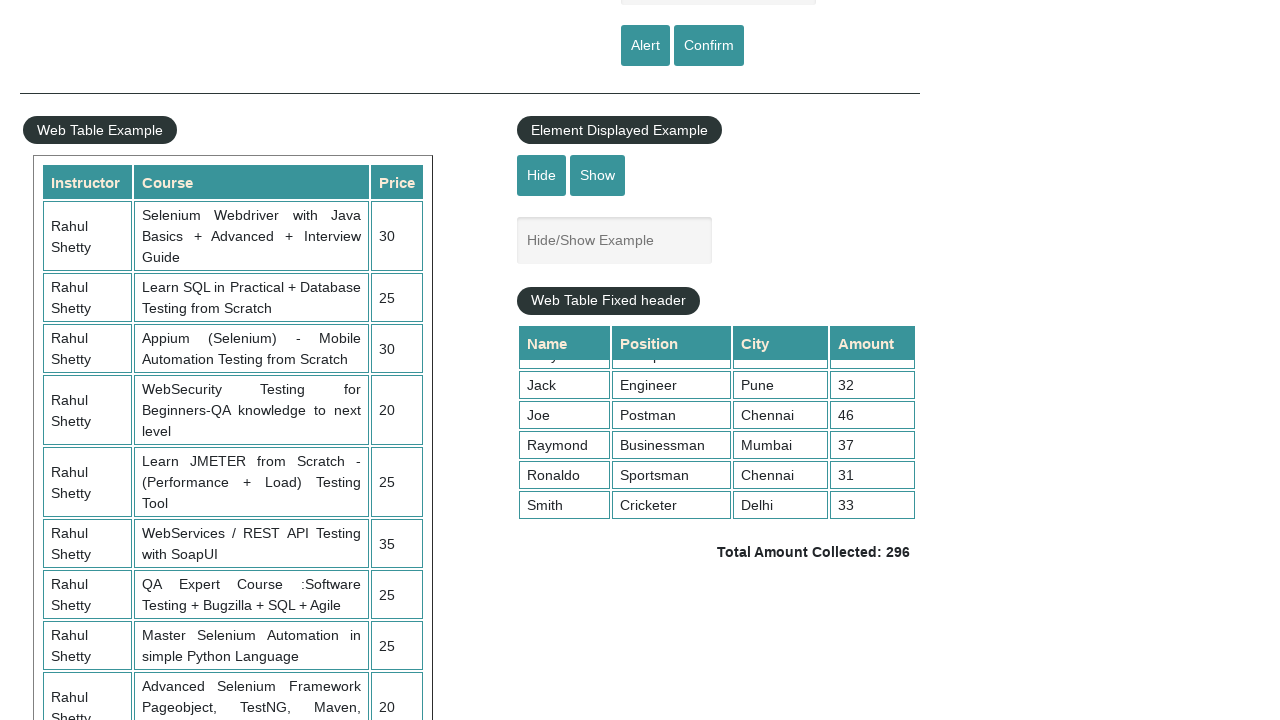

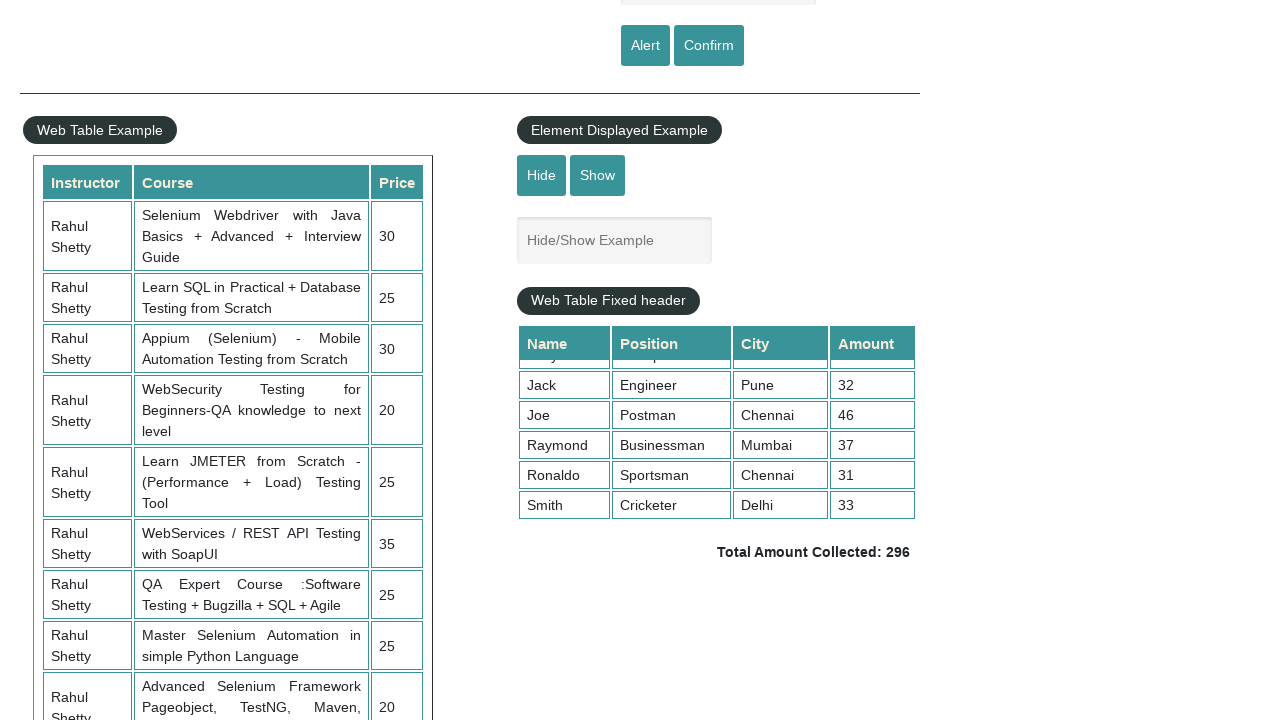